Tests file upload functionality by selecting a file through the file input element on a file upload test page.

Starting URL: https://testeroprogramowania.github.io/selenium/fileupload.html

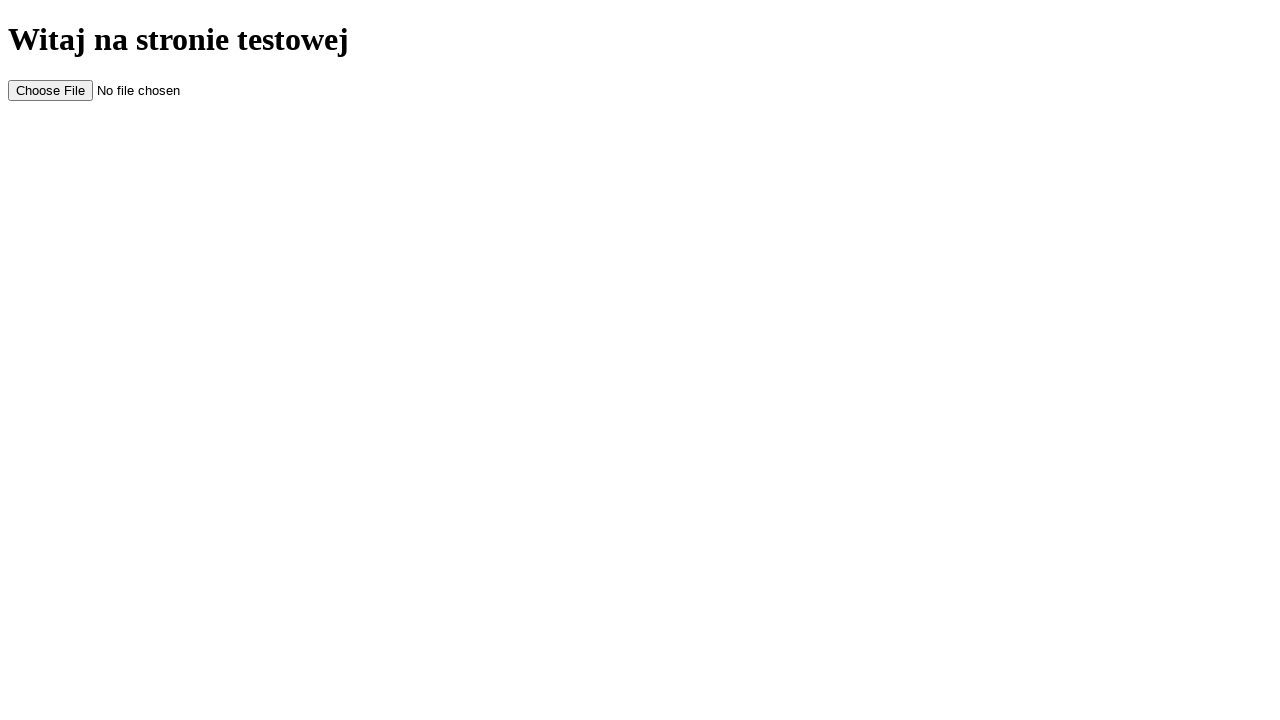

Created temporary test file for upload
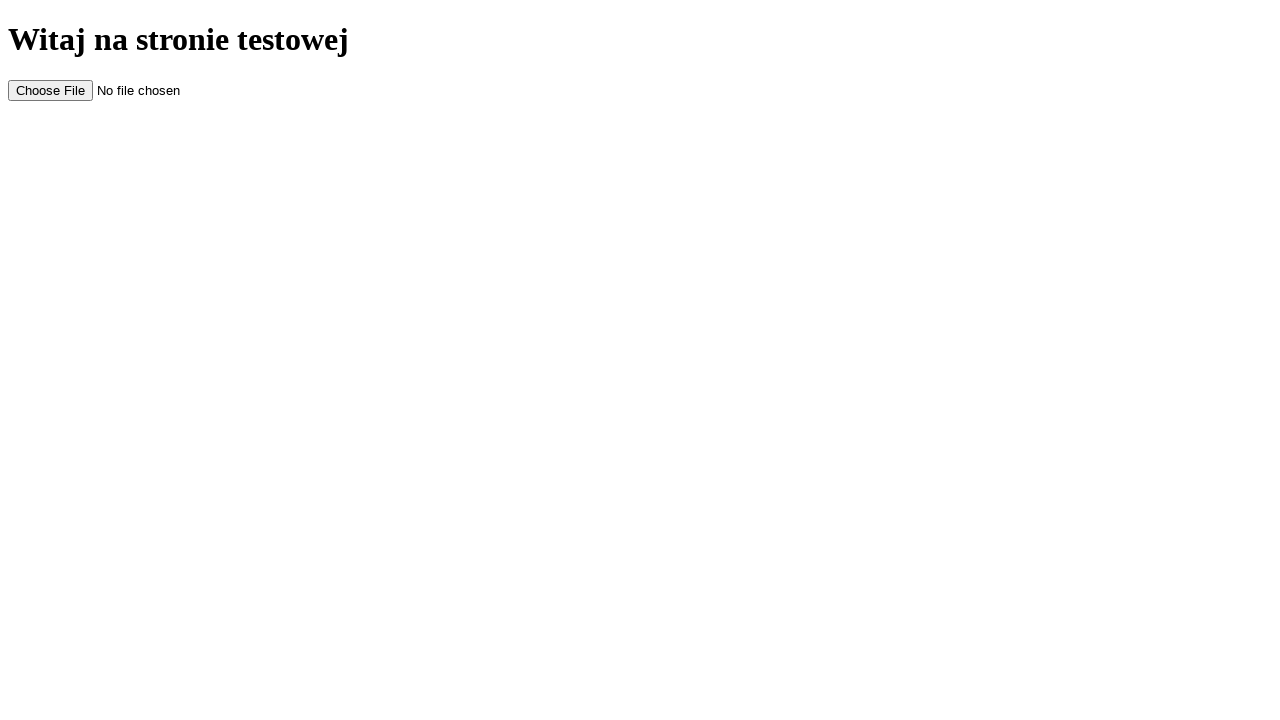

Selected test file through file input element
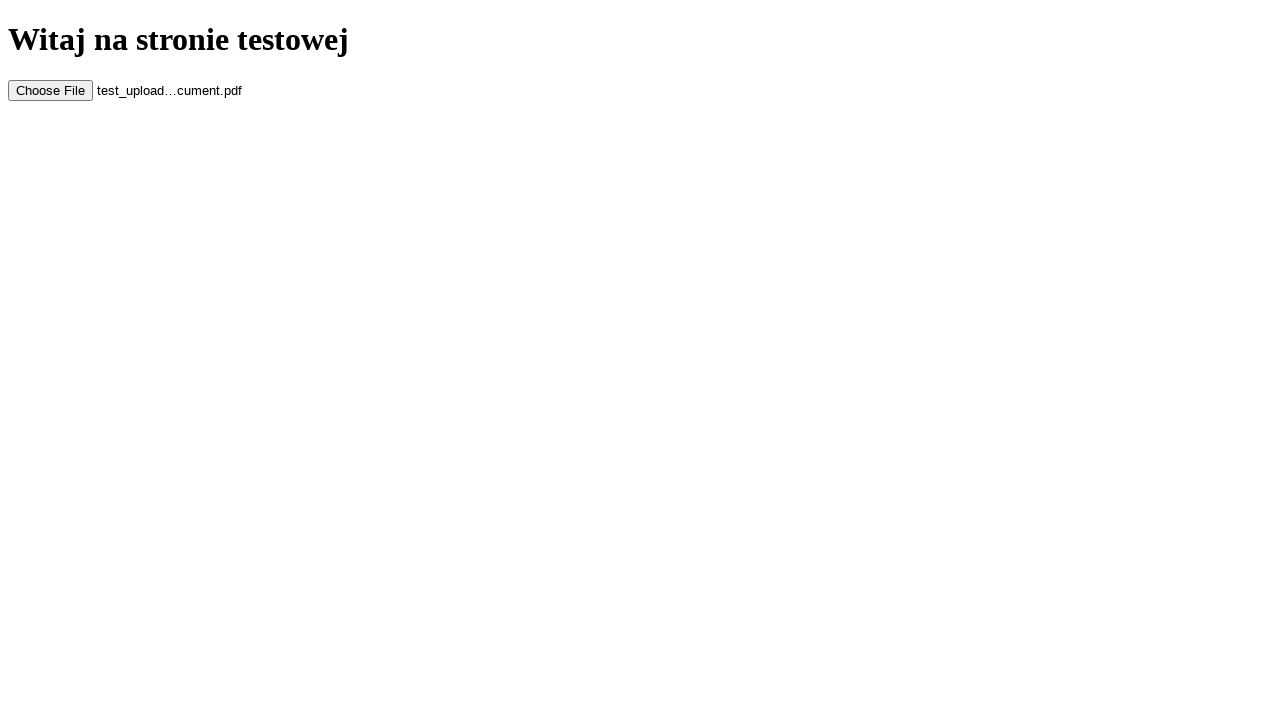

Waited for file selection to complete
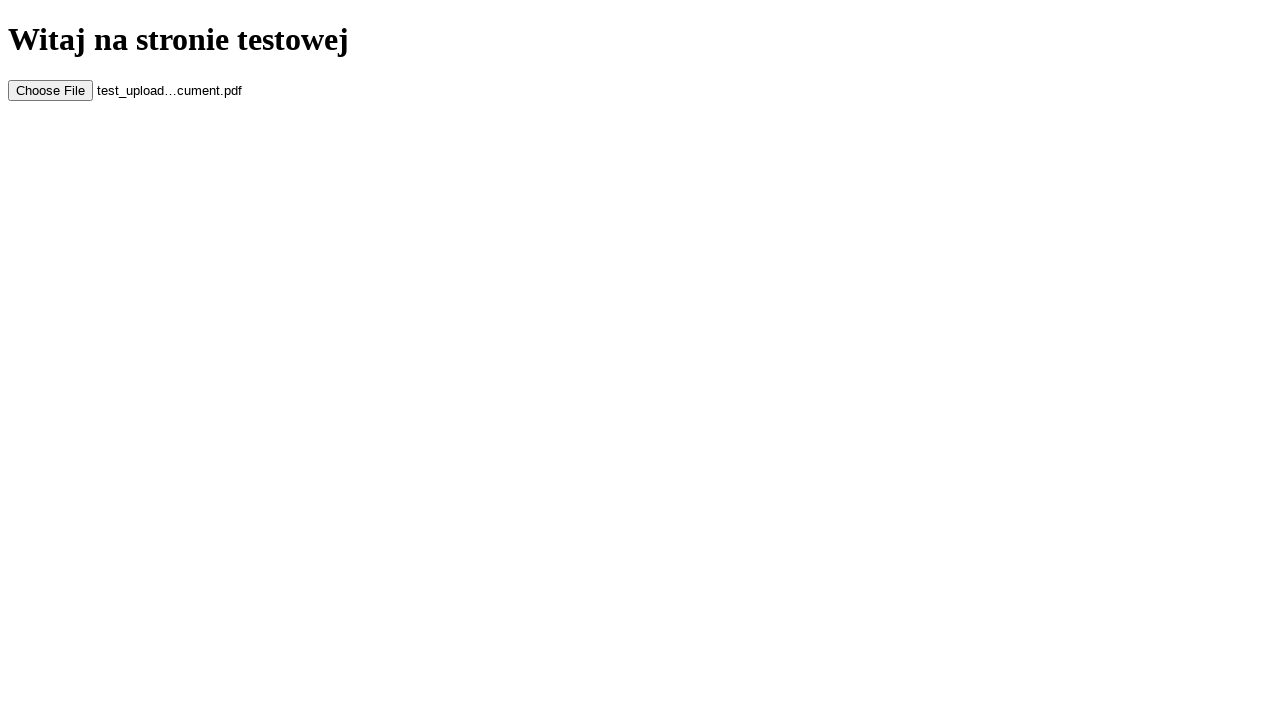

Cleaned up temporary test file
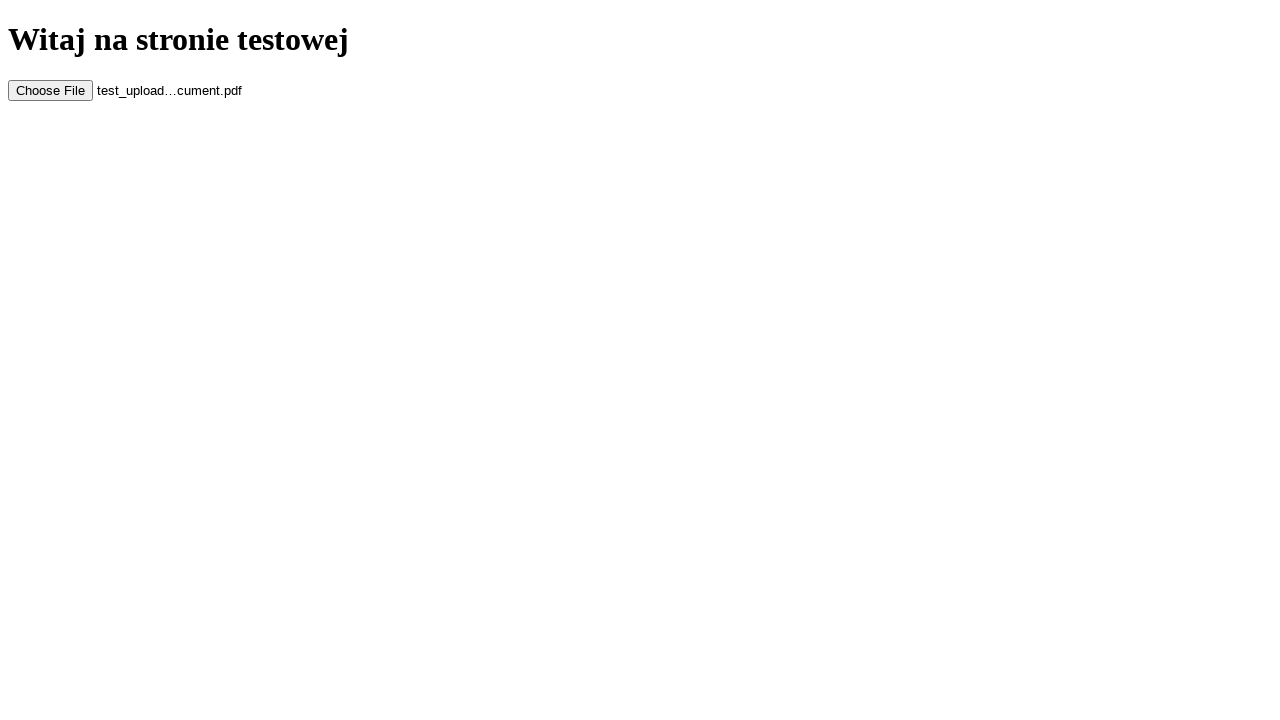

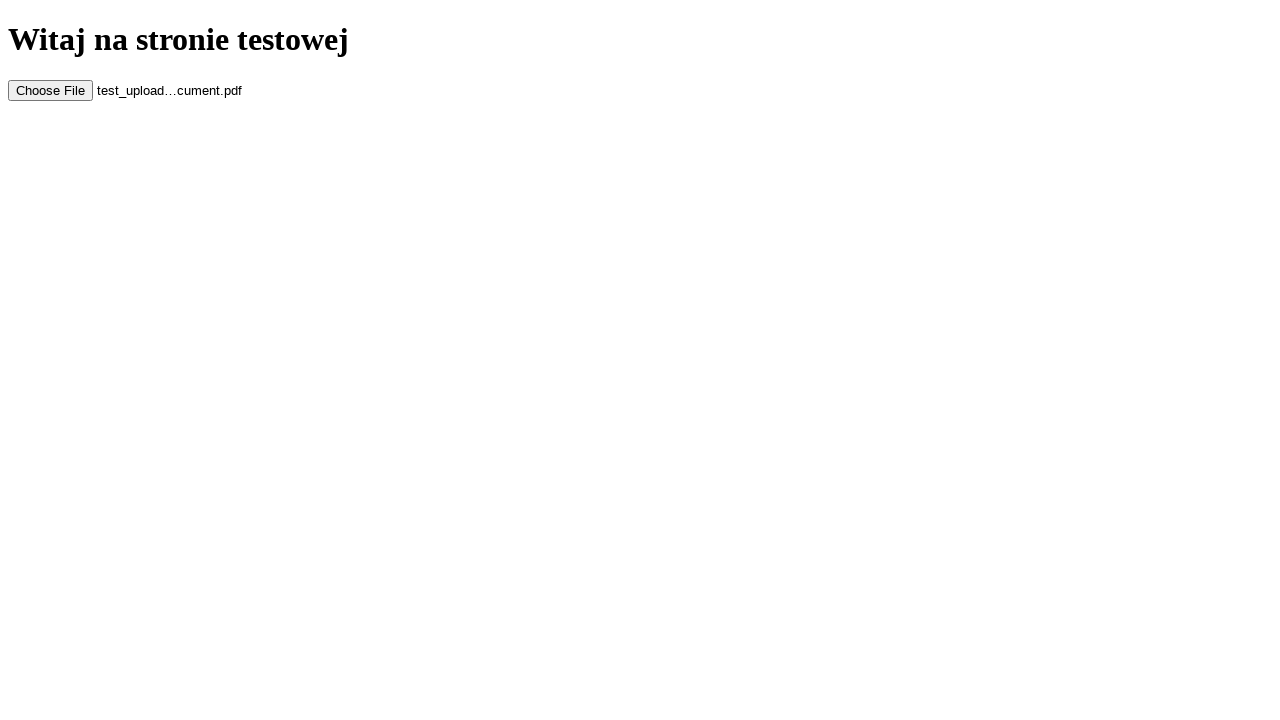